Tests a practice registration form by filling all fields including personal info, date of birth, subjects, hobbies, file upload, and address, then submitting and verifying the results modal appears.

Starting URL: https://demoqa.com/automation-practice-form

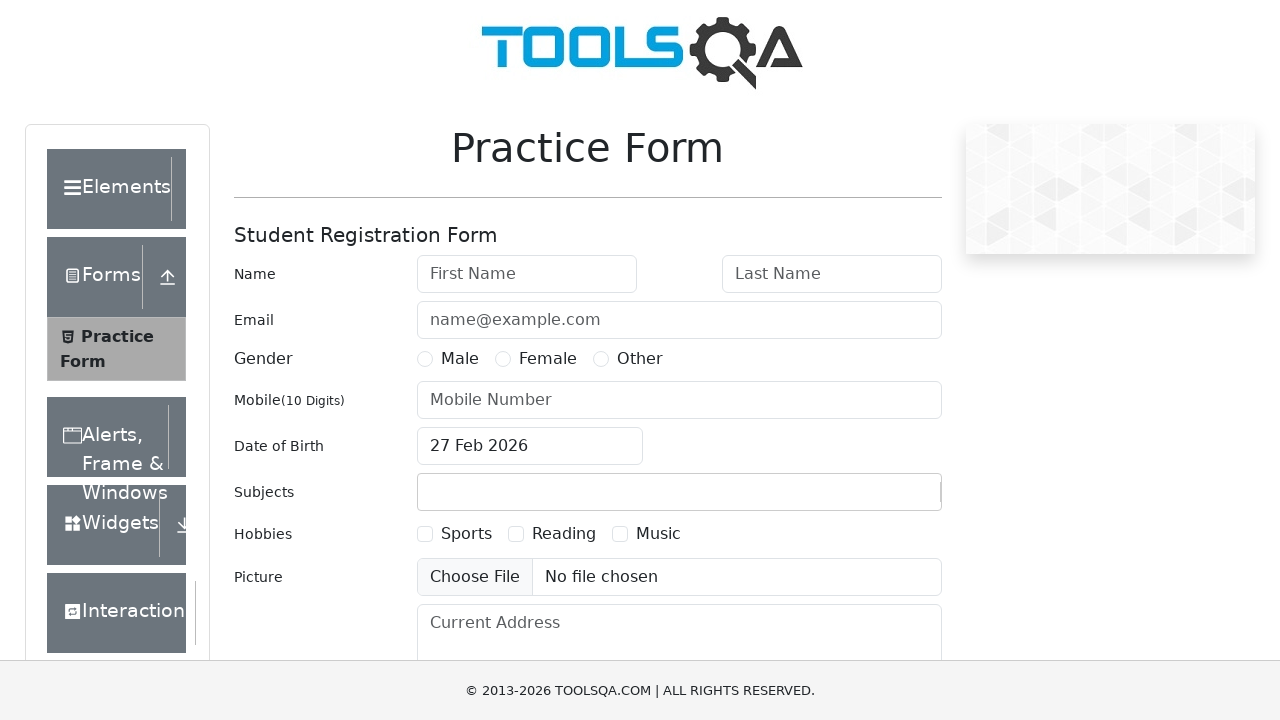

Removed fixed ad banner using JavaScript
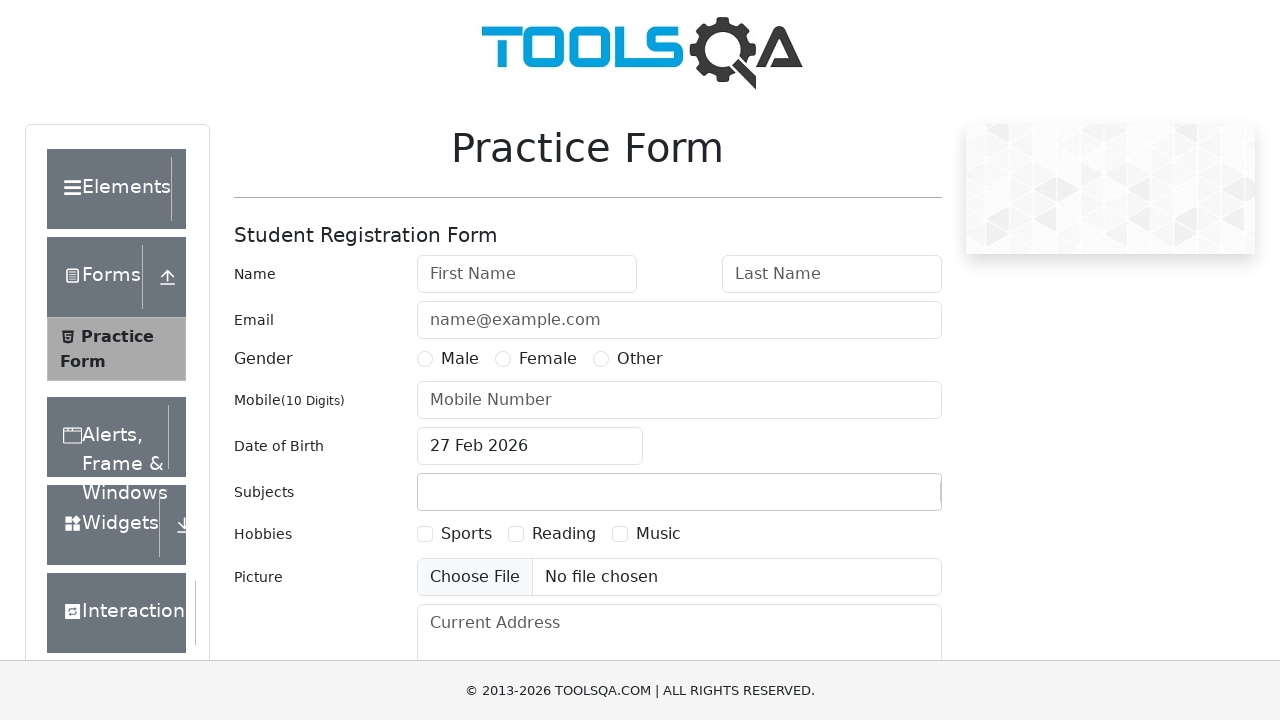

Removed footer element using JavaScript
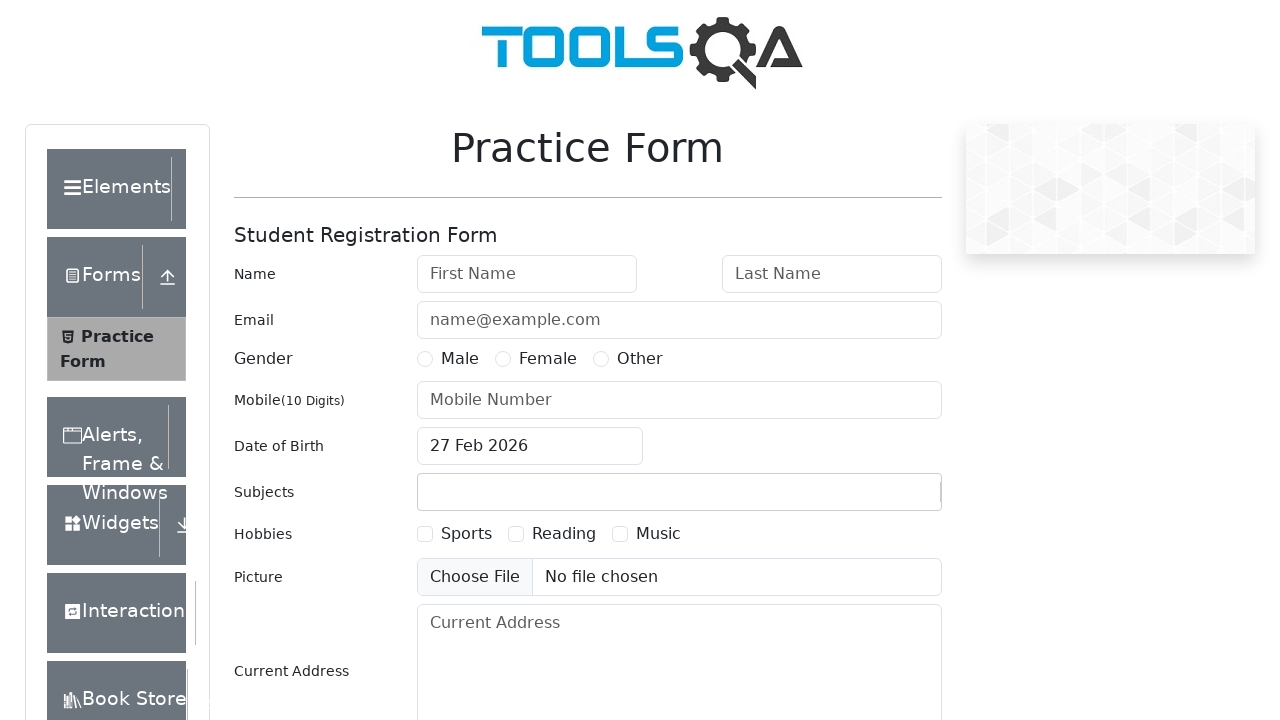

Filled first name field with 'Ivan' on #firstName
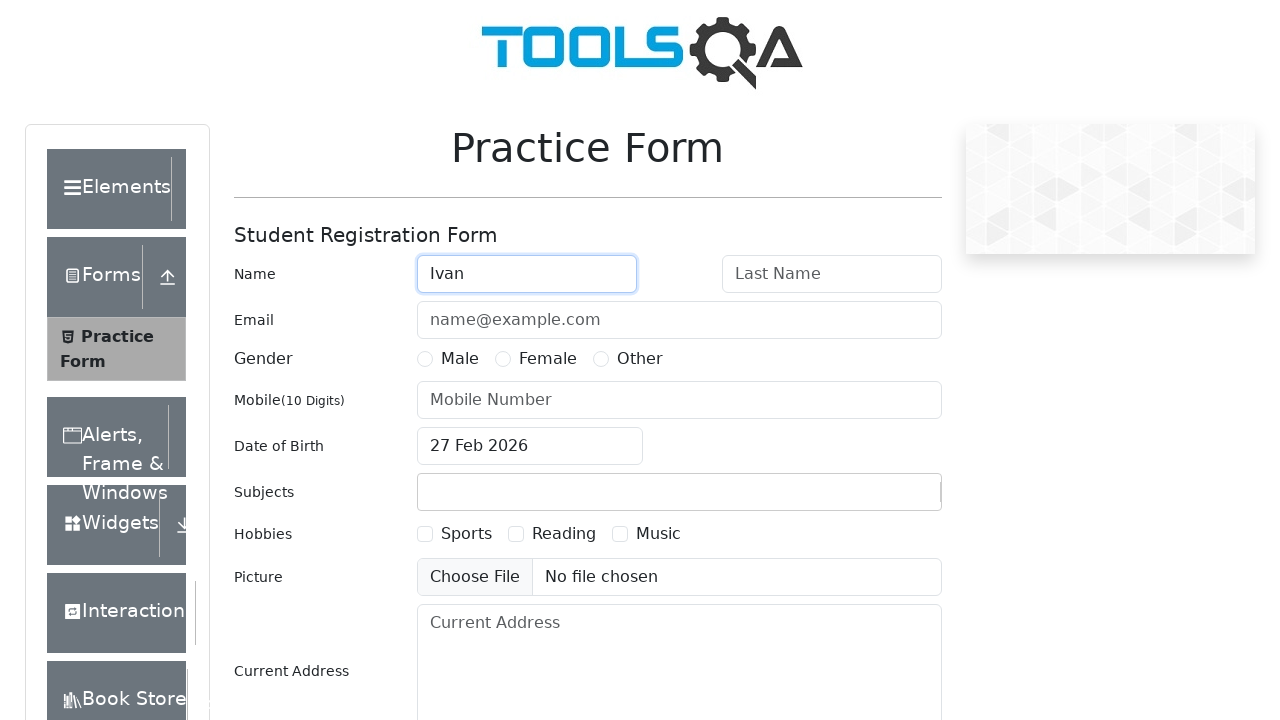

Filled last name field with 'Ivanov' on #lastName
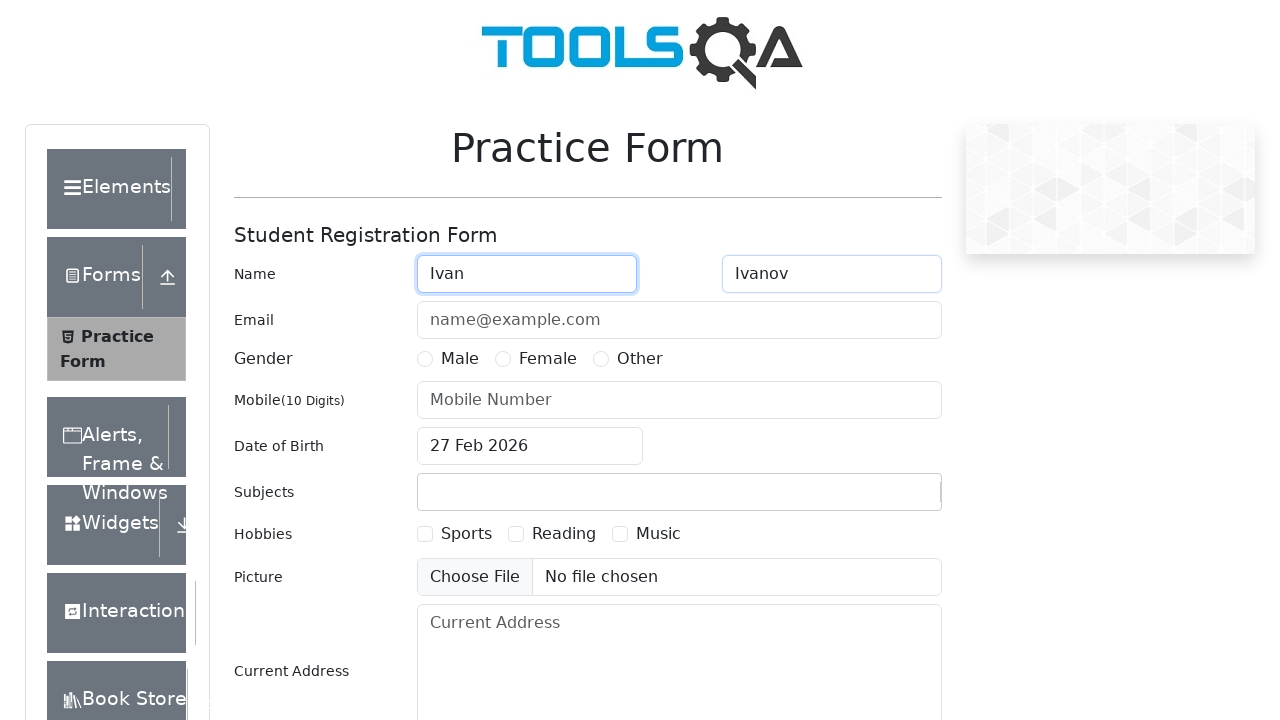

Filled email field with 'ivanov@ivanov.com' on #userEmail
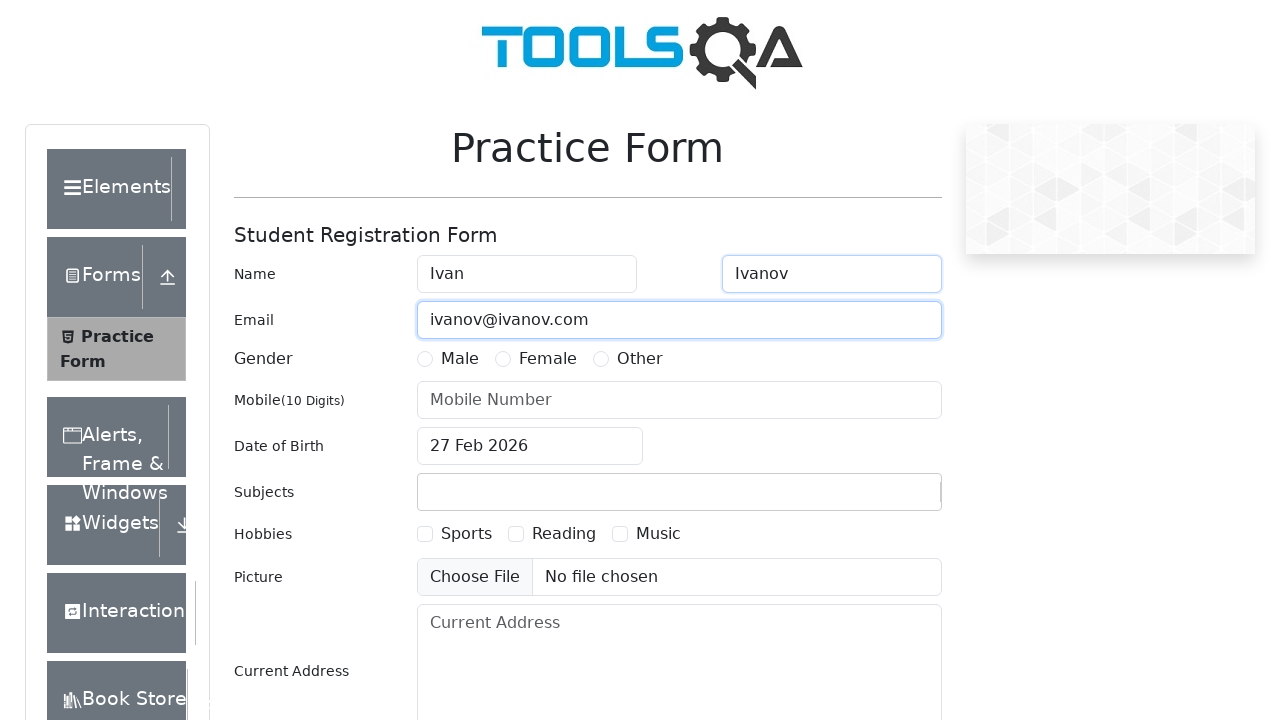

Selected 'Male' gender option at (460, 359) on label[for='gender-radio-1']
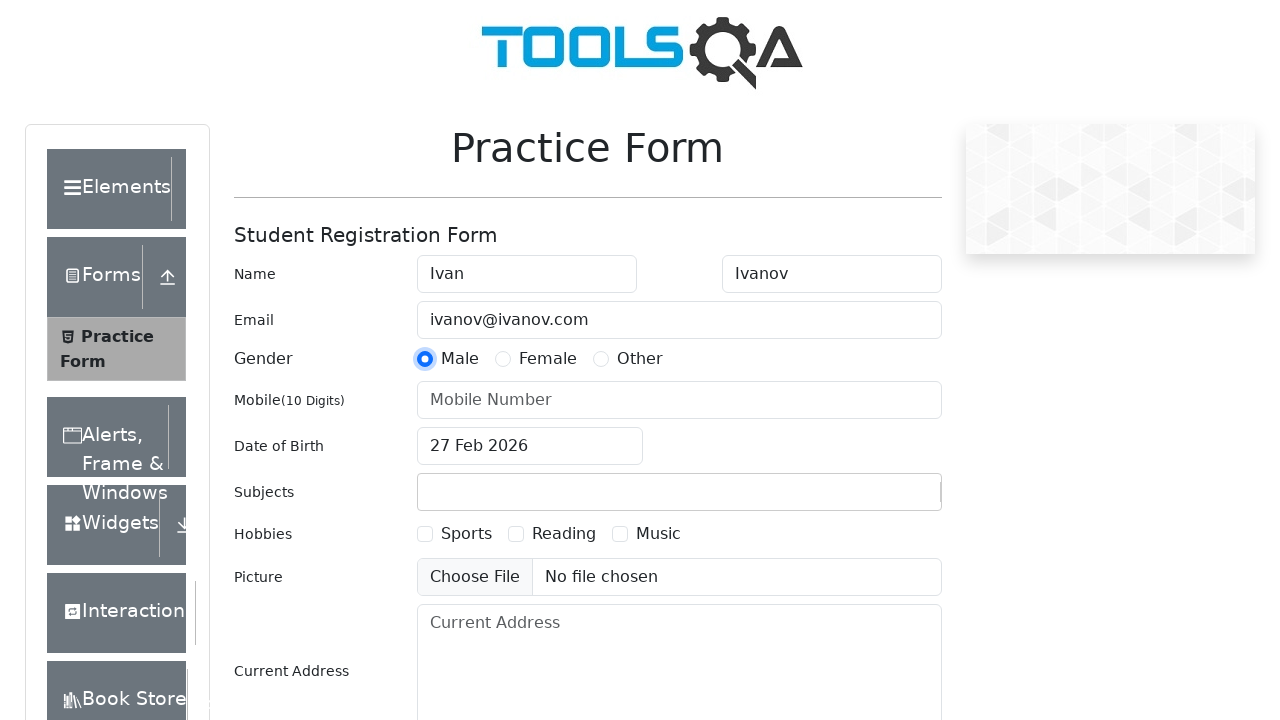

Filled mobile number with '1234567890' on #userNumber
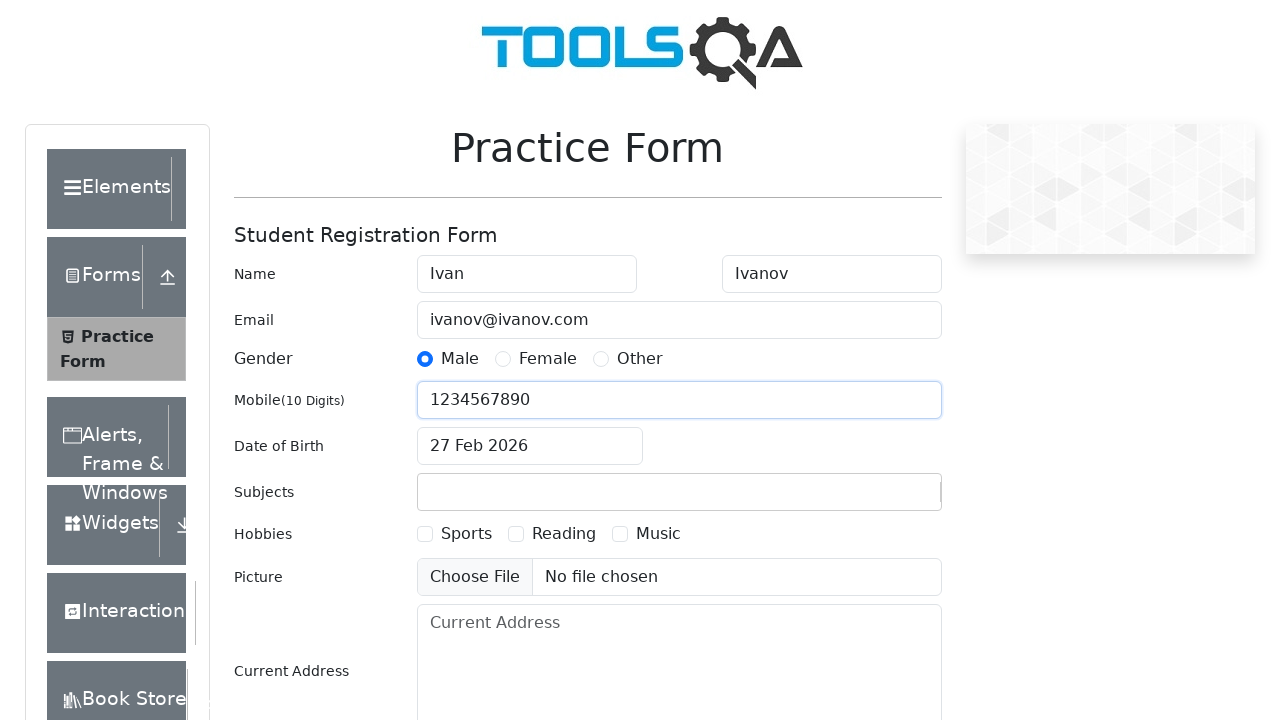

Clicked date of birth input to open calendar at (530, 446) on #dateOfBirthInput
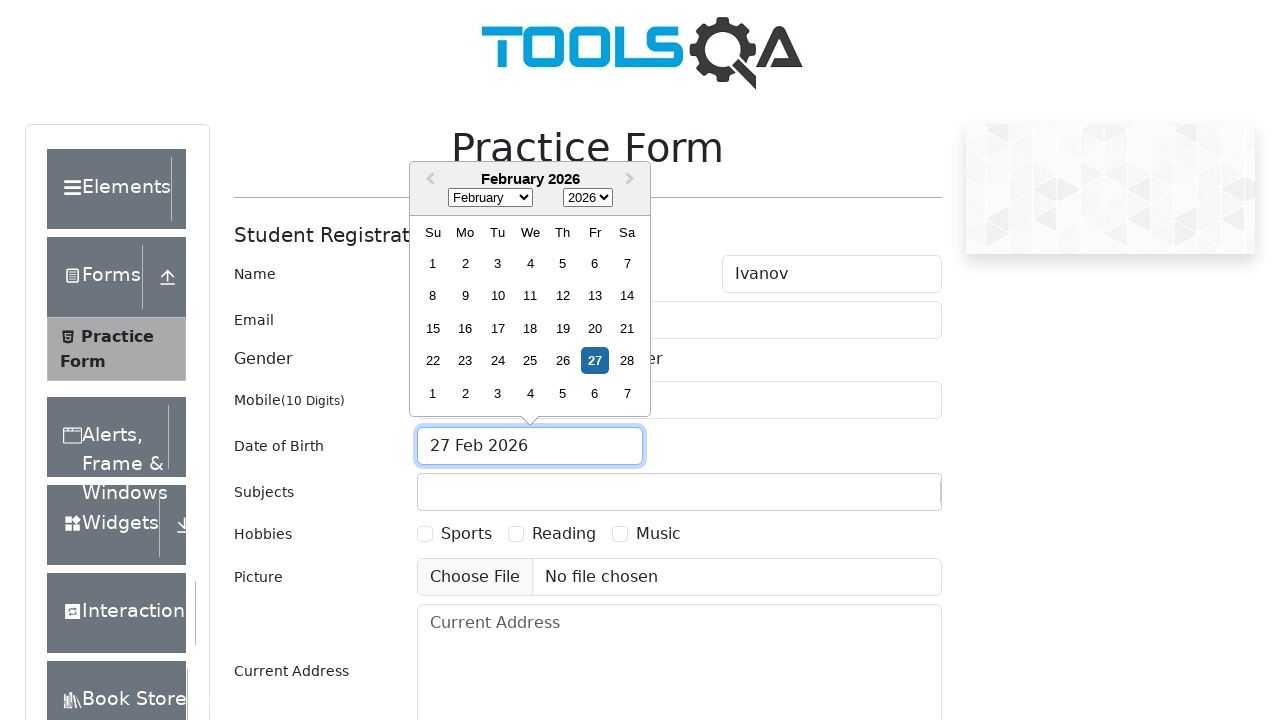

Selected February from month dropdown on .react-datepicker__month-select
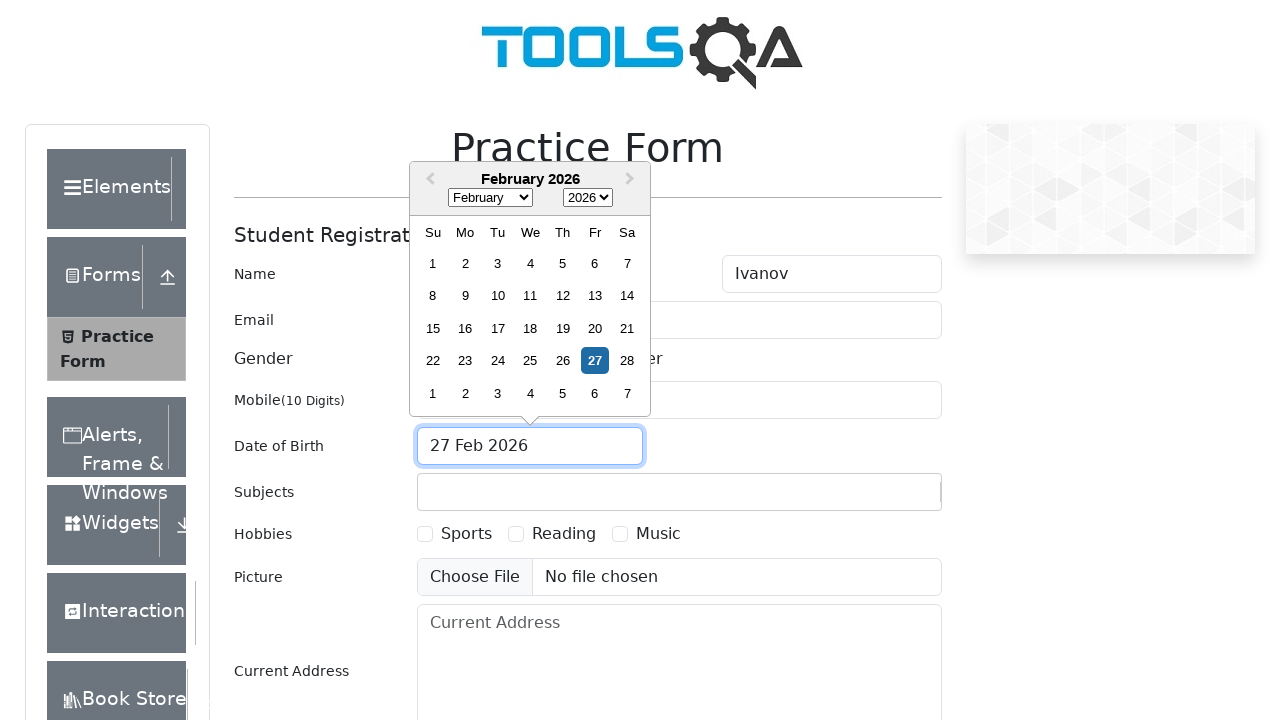

Selected year 2000 from year dropdown on .react-datepicker__year-select
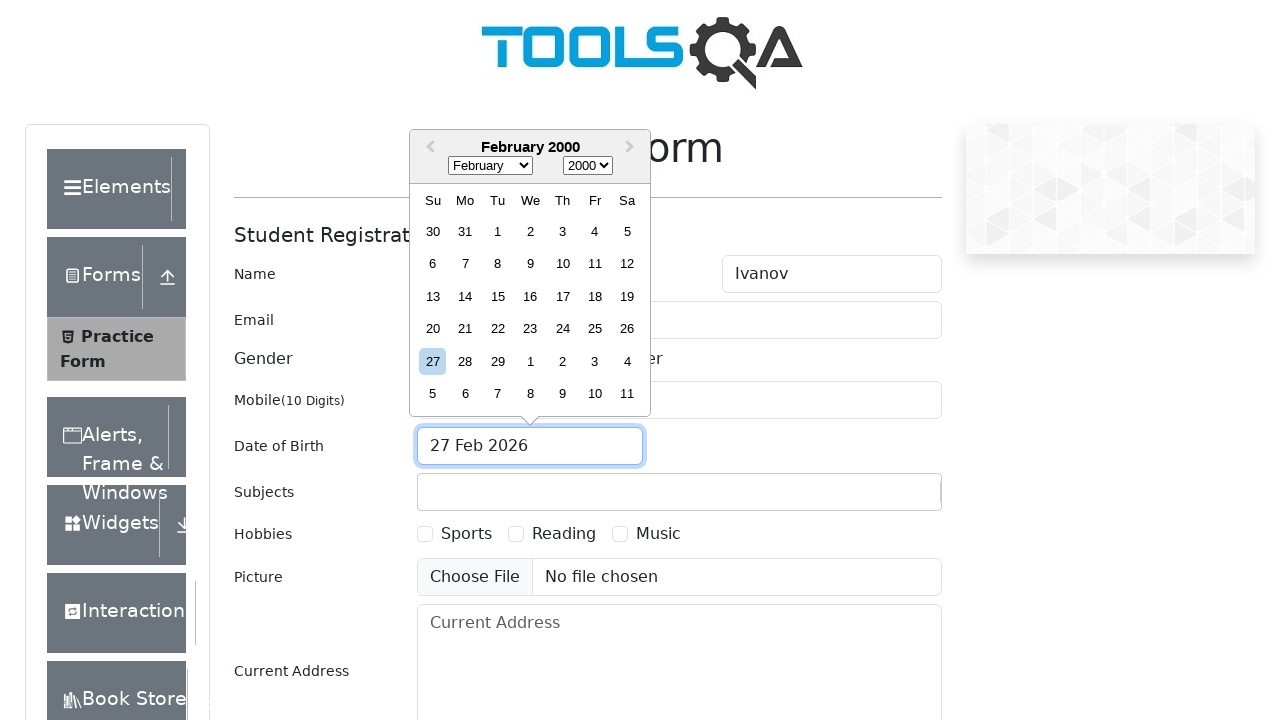

Selected day 2 from calendar (2 February 2000) at (530, 231) on .react-datepicker__day--002:not(.react-datepicker__day--outside-month)
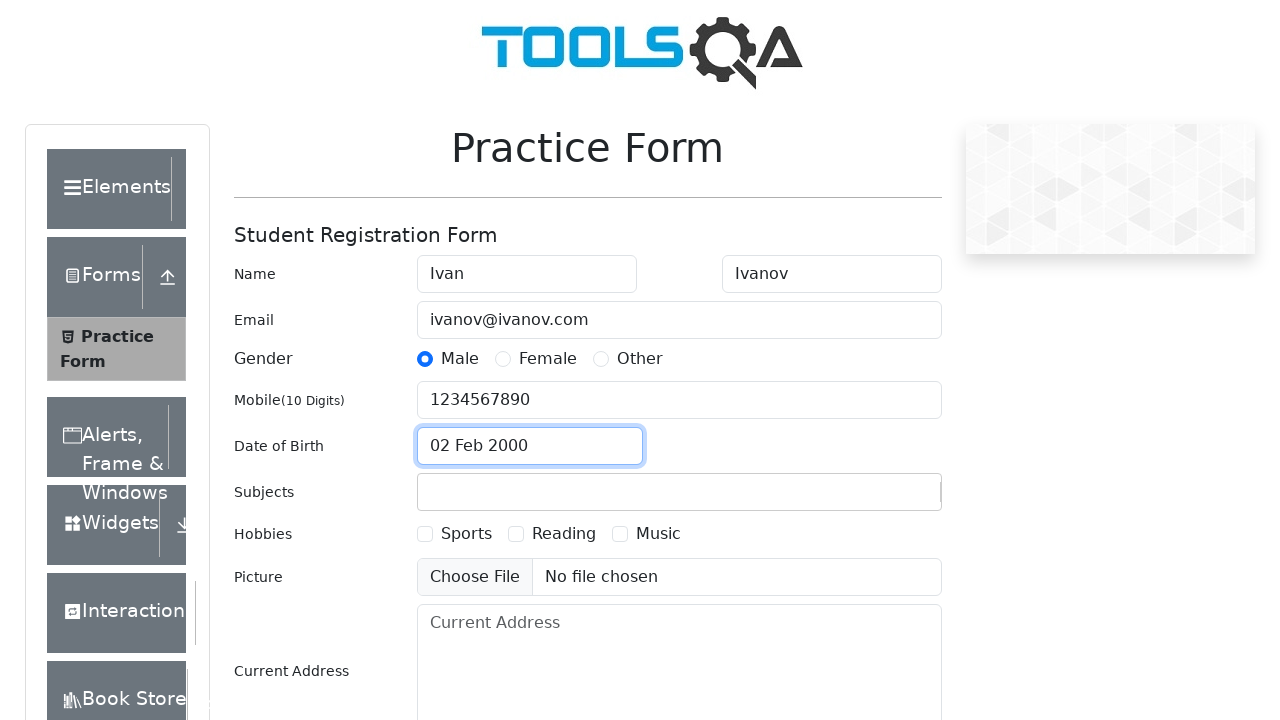

Clicked subjects input field at (430, 492) on #subjectsInput
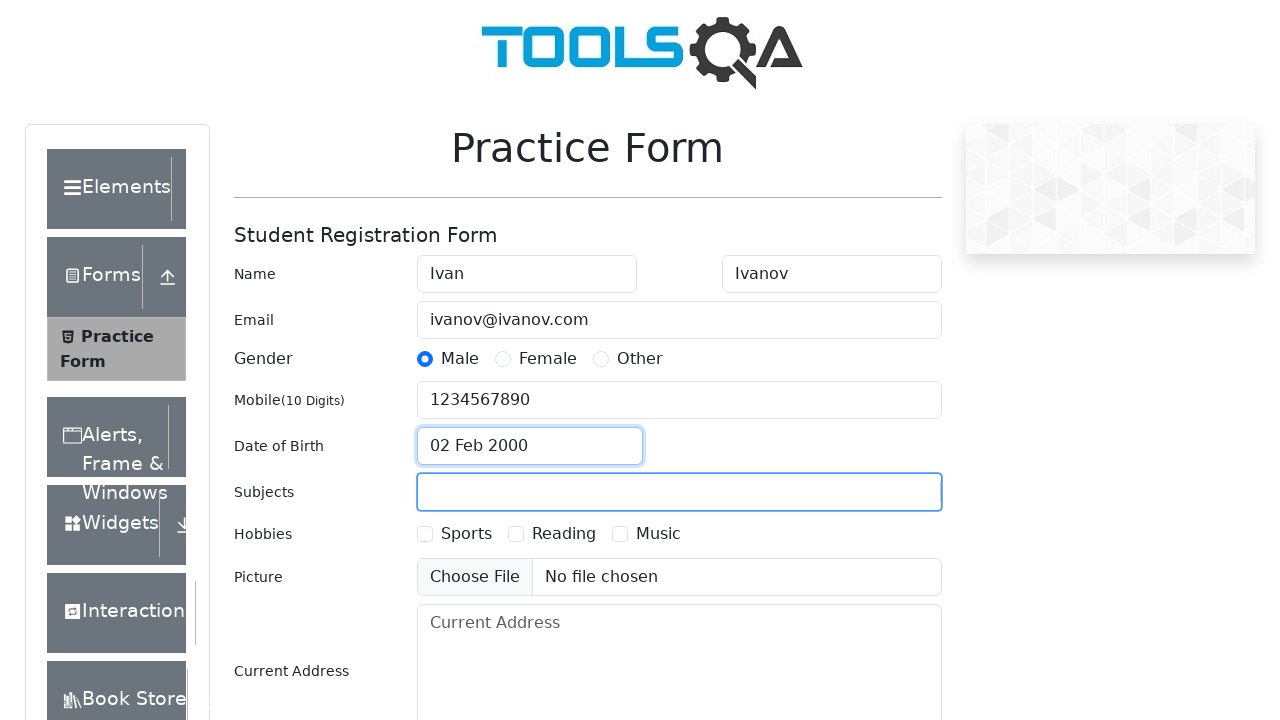

Typed 'Chemistry' in subjects field on #subjectsInput
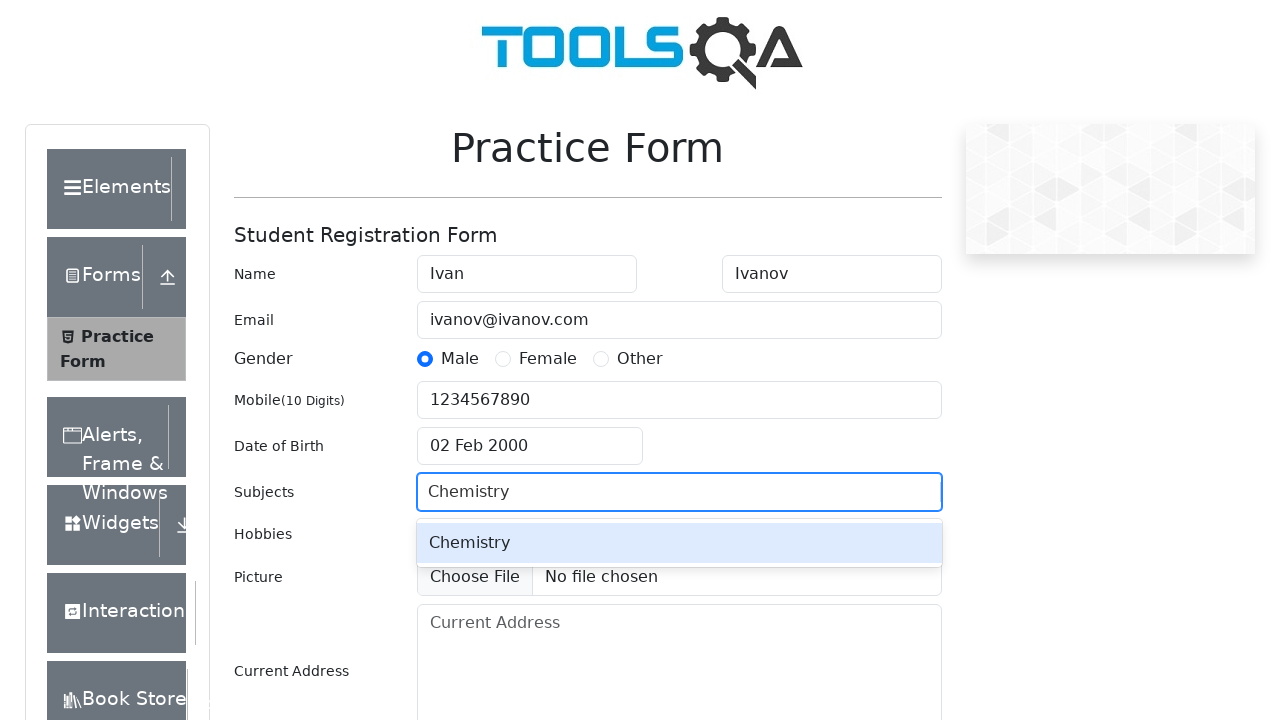

Pressed Enter to add Chemistry subject on #subjectsInput
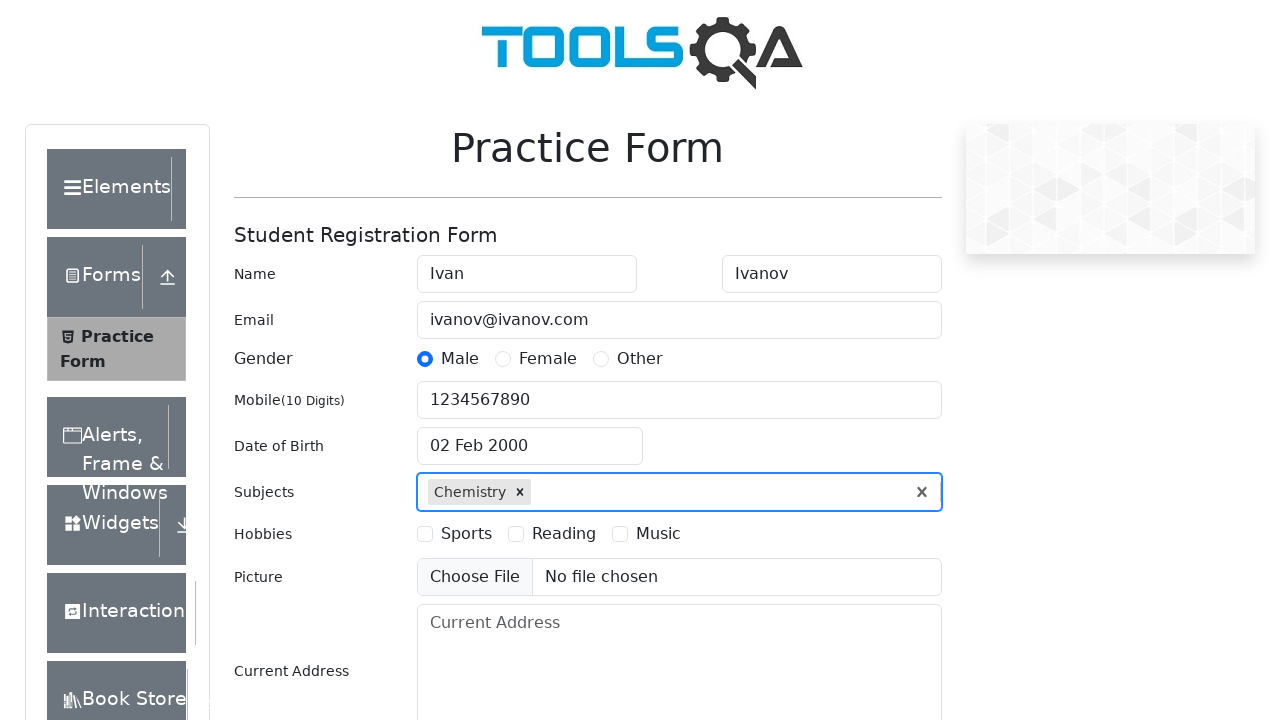

Typed 'Computer Science' in subjects field on #subjectsInput
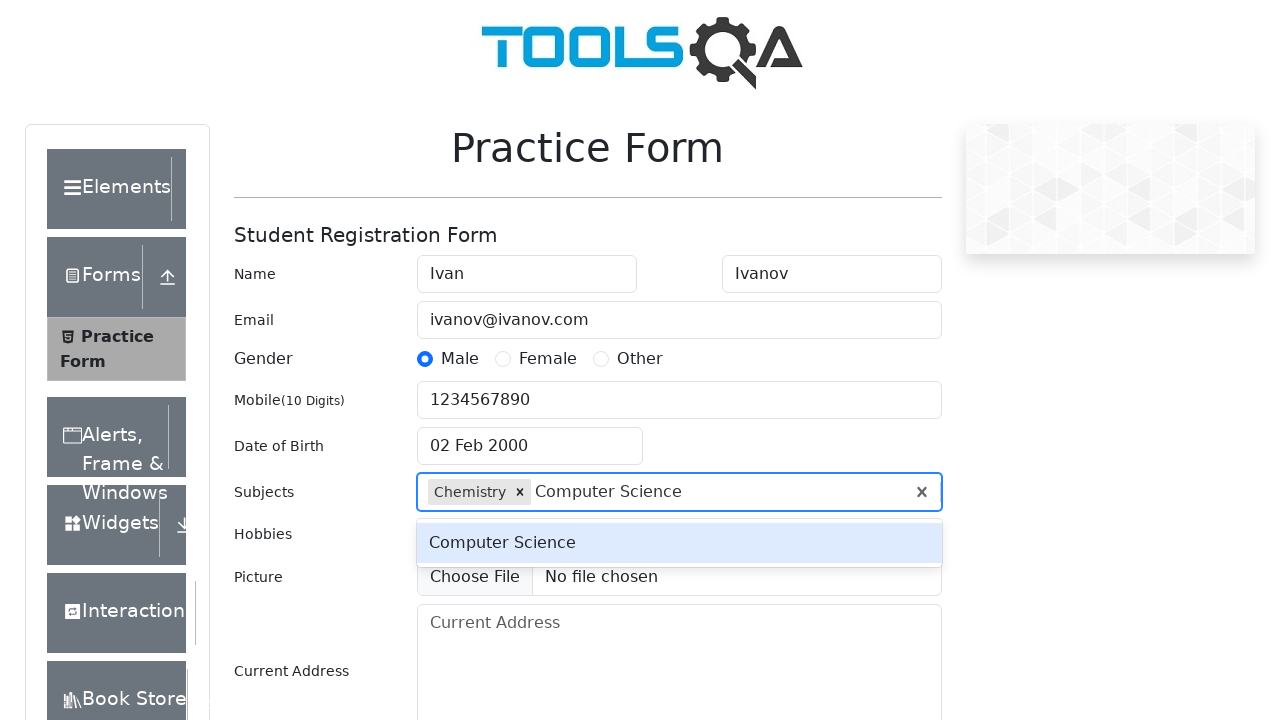

Pressed Enter to add Computer Science subject on #subjectsInput
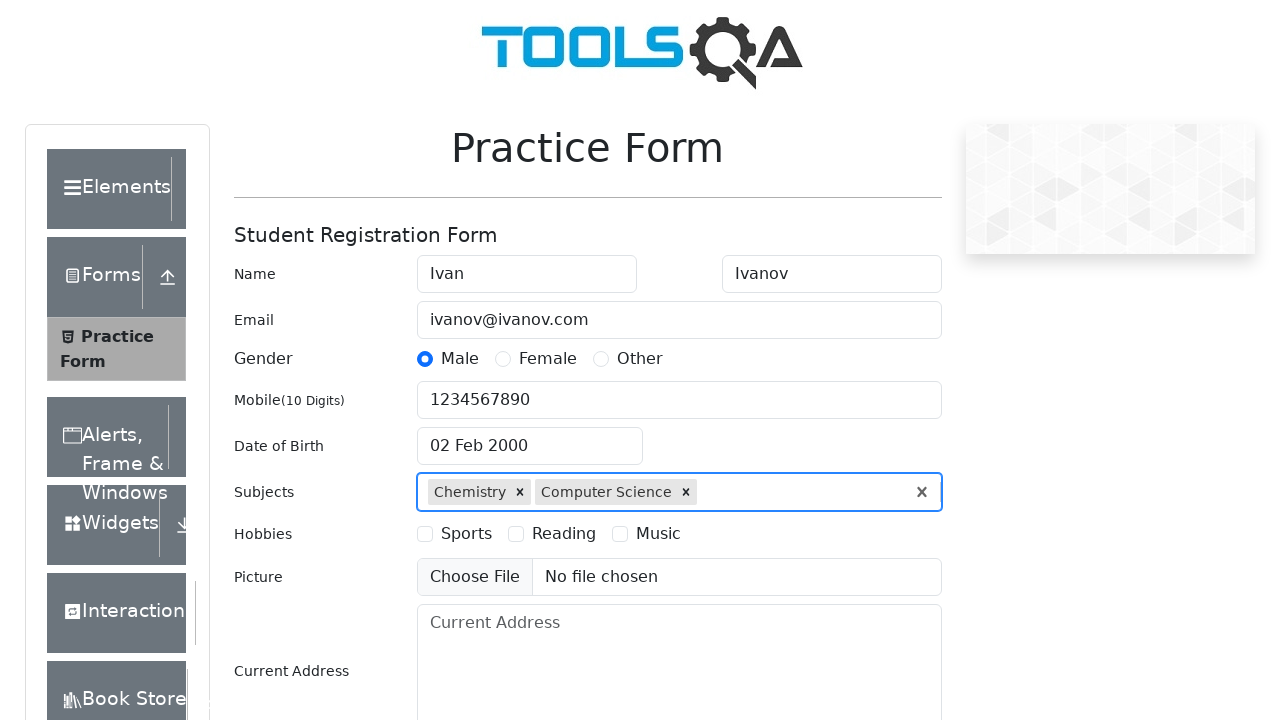

Selected 'Sports' hobby checkbox at (466, 534) on label[for='hobbies-checkbox-1']
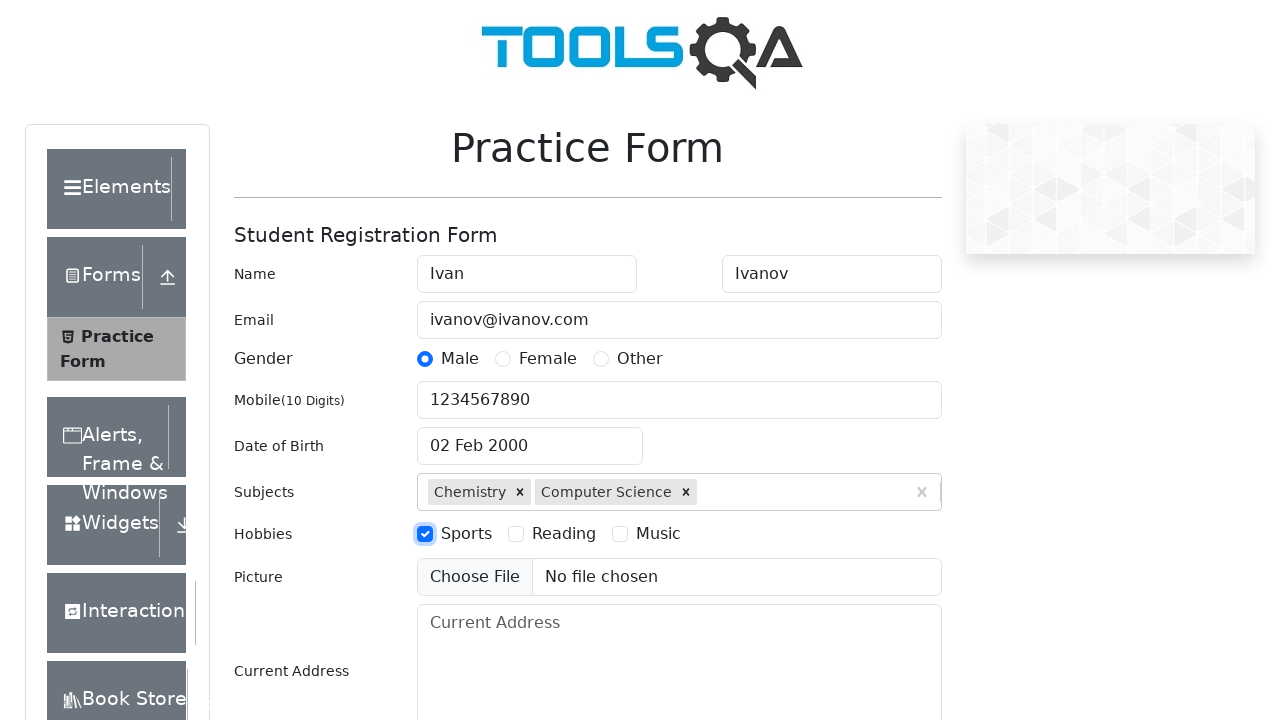

Selected 'Reading' hobby checkbox at (564, 534) on label[for='hobbies-checkbox-2']
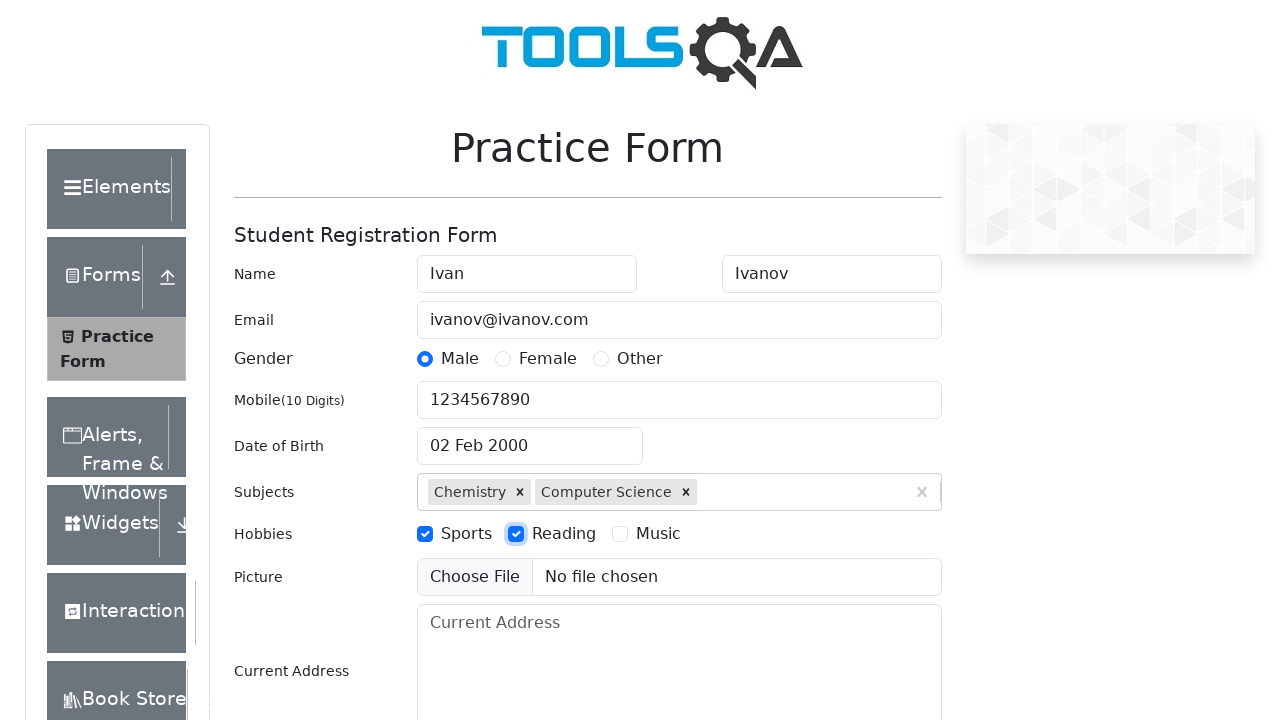

Filled current address field with Russian address on #currentAddress
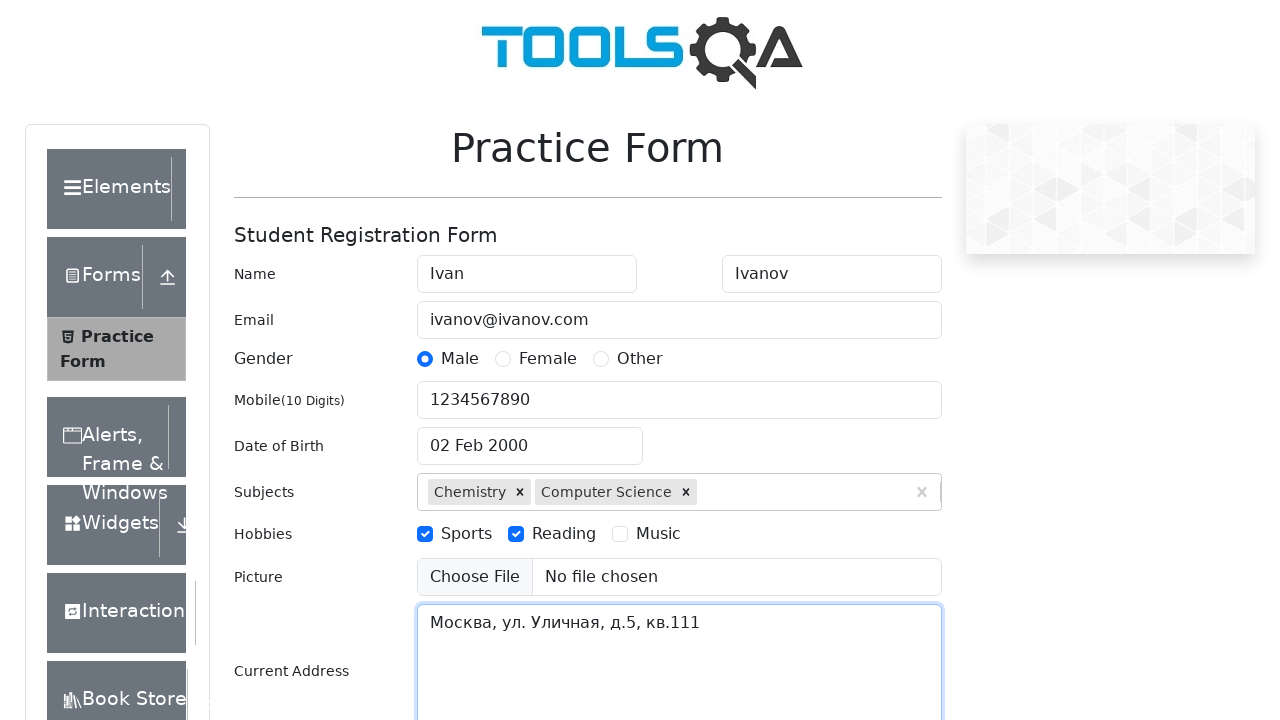

Clicked state dropdown at (527, 437) on #state
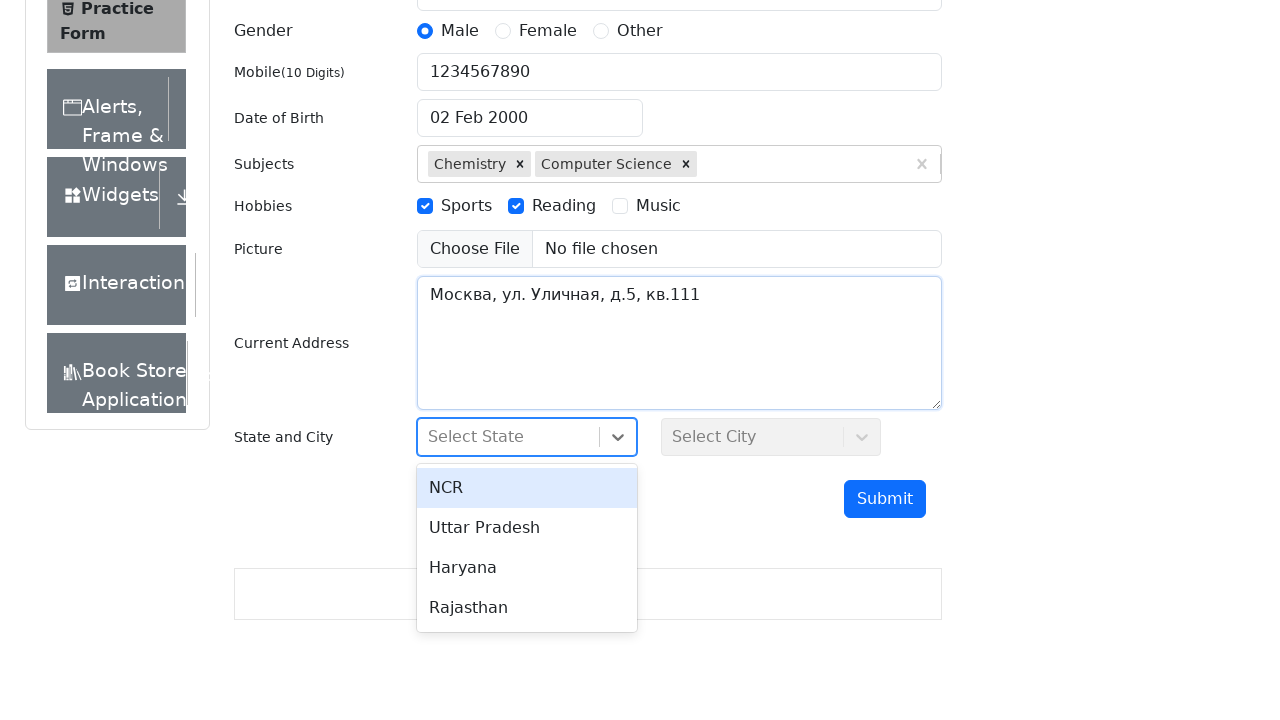

Selected 'Uttar Pradesh' from state dropdown at (527, 528) on #react-select-3-option-1
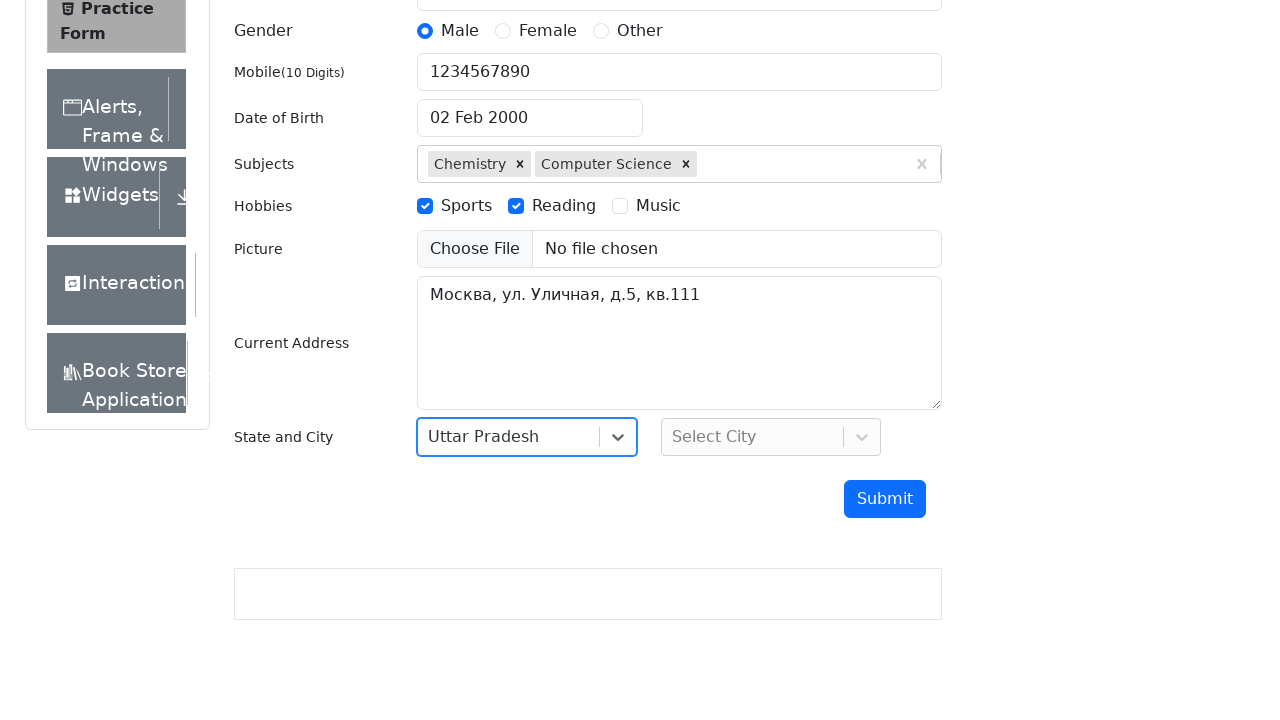

Clicked city dropdown at (771, 437) on #city
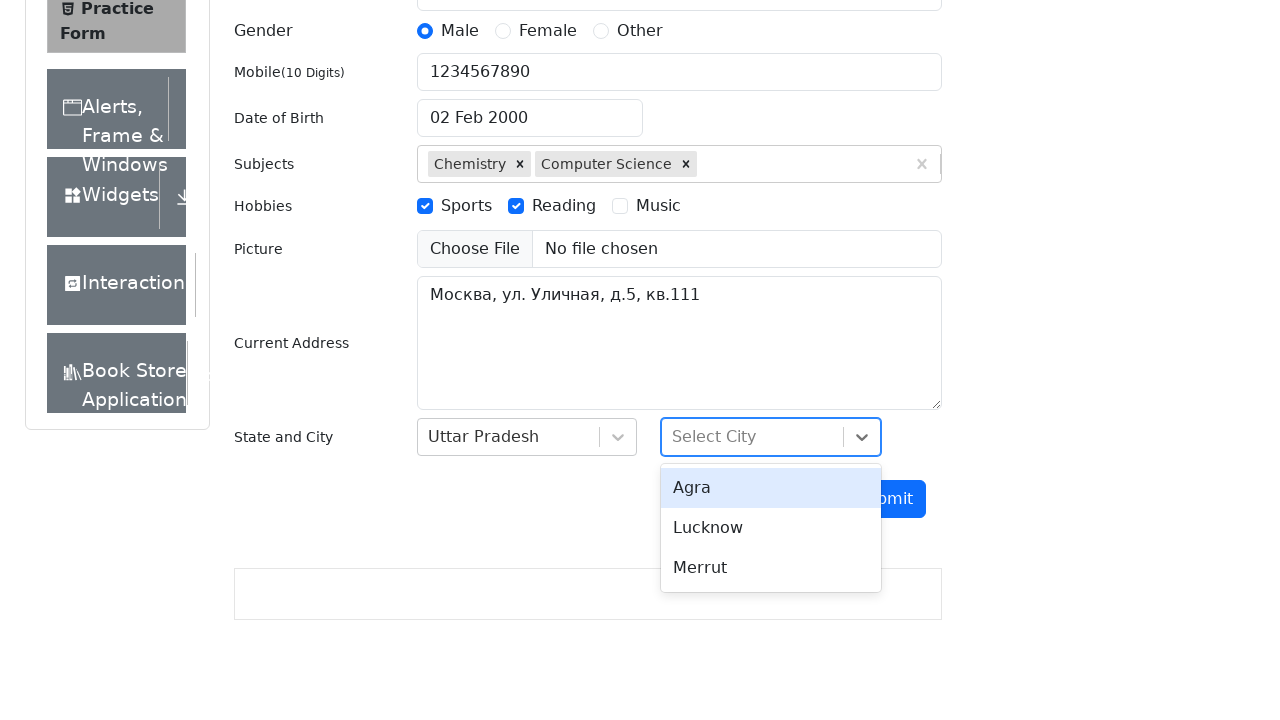

Selected 'Agra' from city dropdown at (771, 488) on #react-select-4-option-0
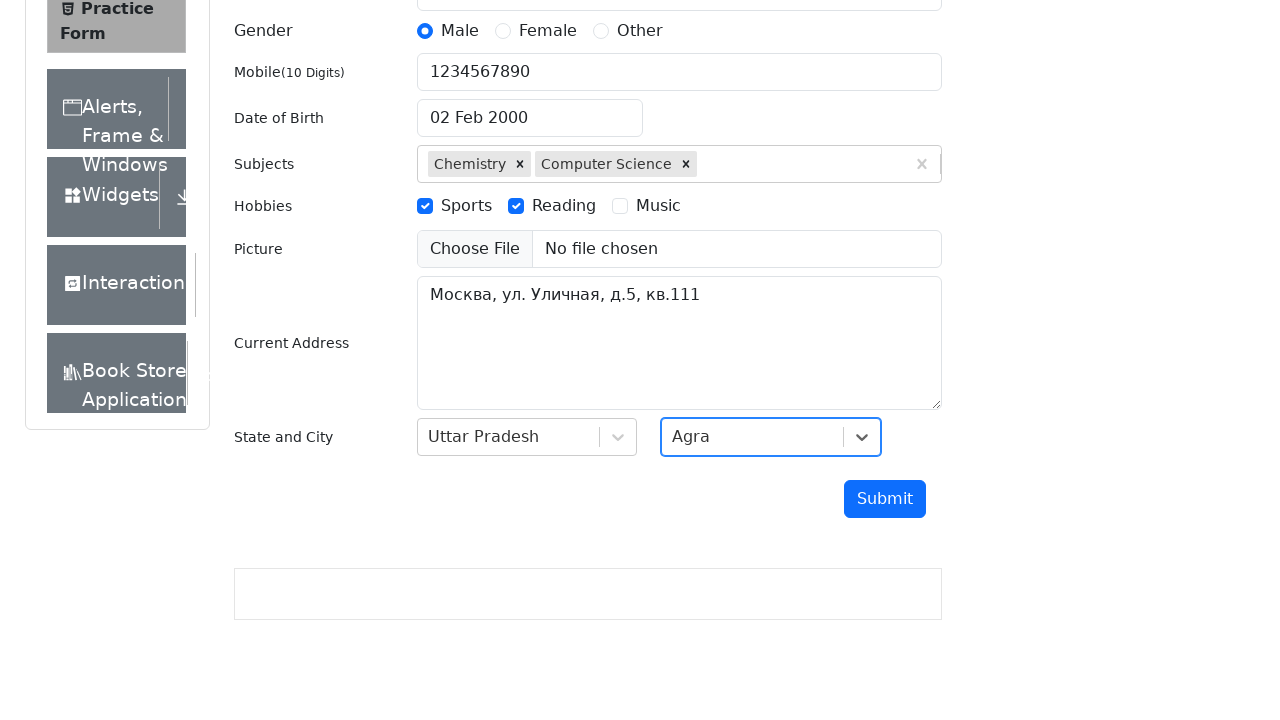

Clicked submit button to submit the registration form at (885, 499) on #submit
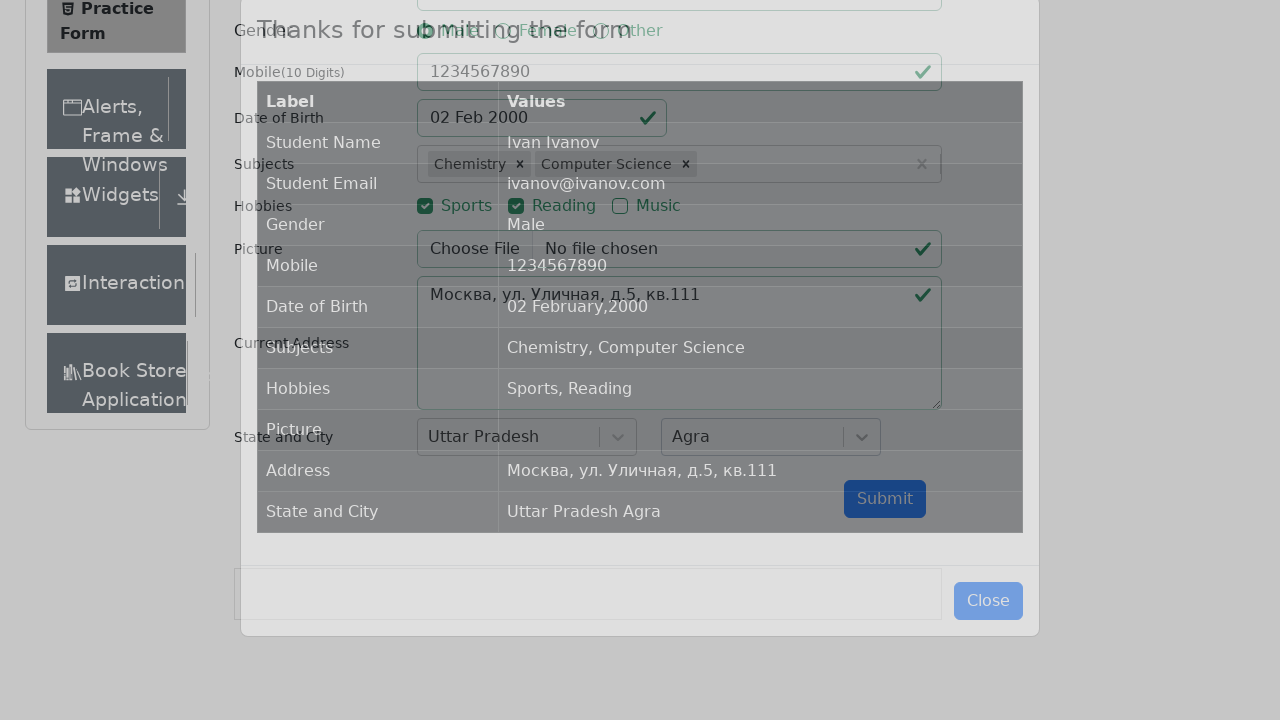

Results modal appeared after form submission
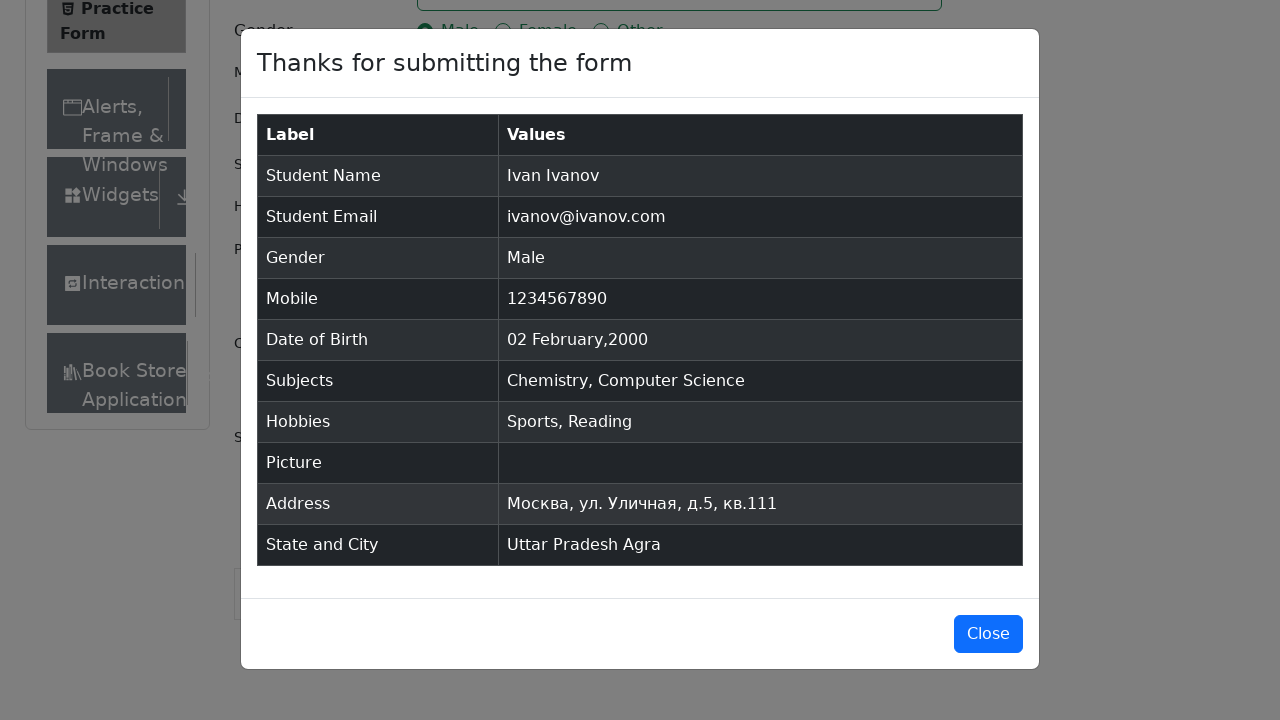

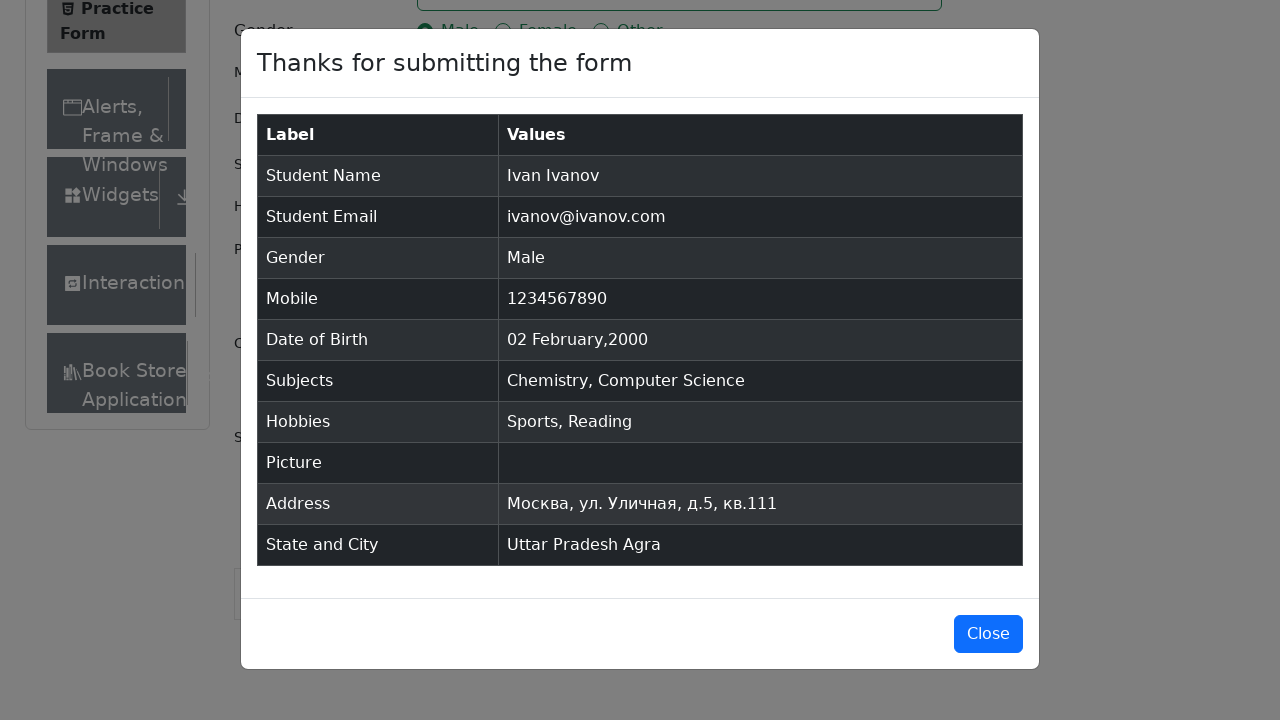